Tests JavaScript alert handling by clicking a button that triggers an information alert, accepting the alert, and verifying the success message is displayed

Starting URL: http://practice.cydeo.com/javascript_alerts

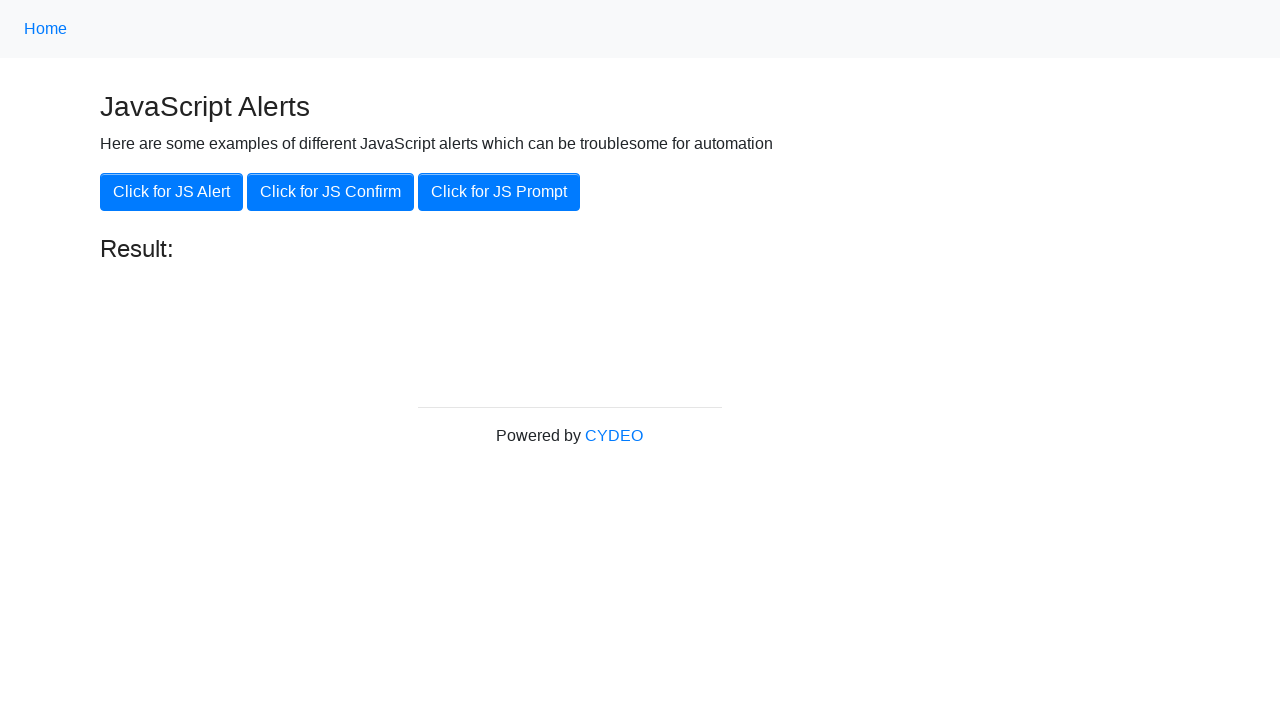

Clicked the 'Click for JS Alert' button at (172, 192) on xpath=//button[text()='Click for JS Alert']
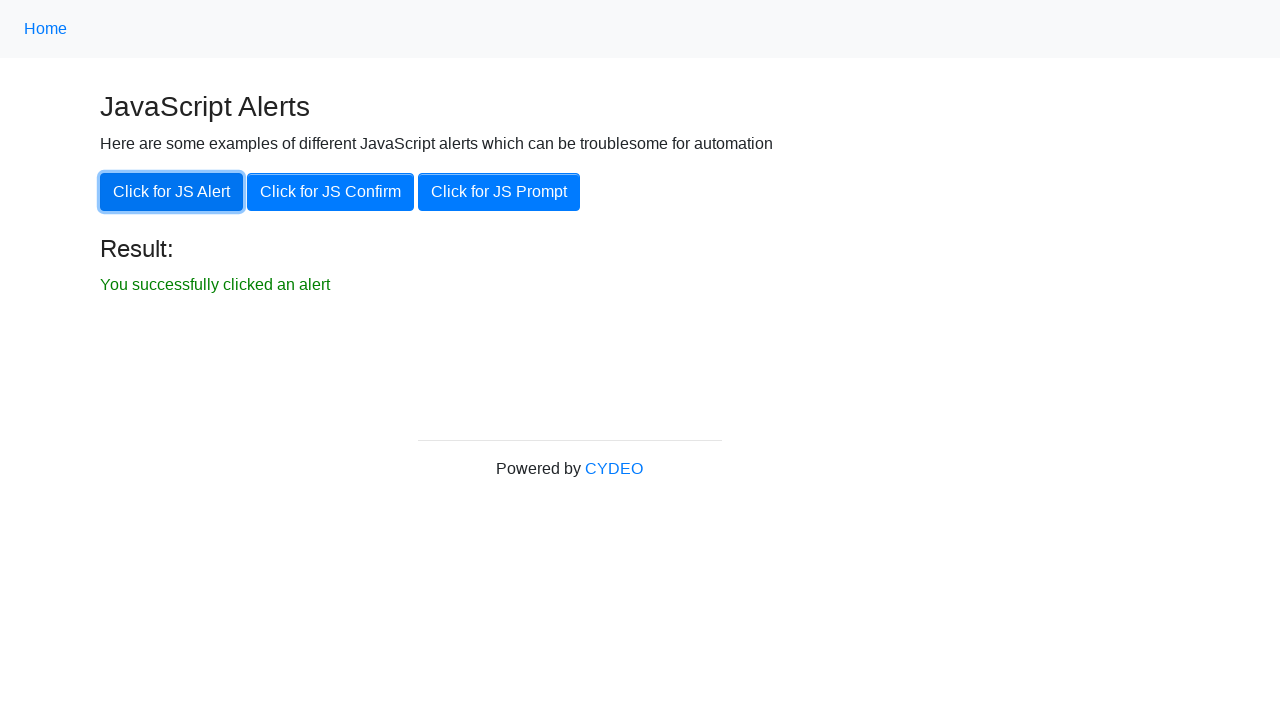

Set up dialog handler to accept the alert
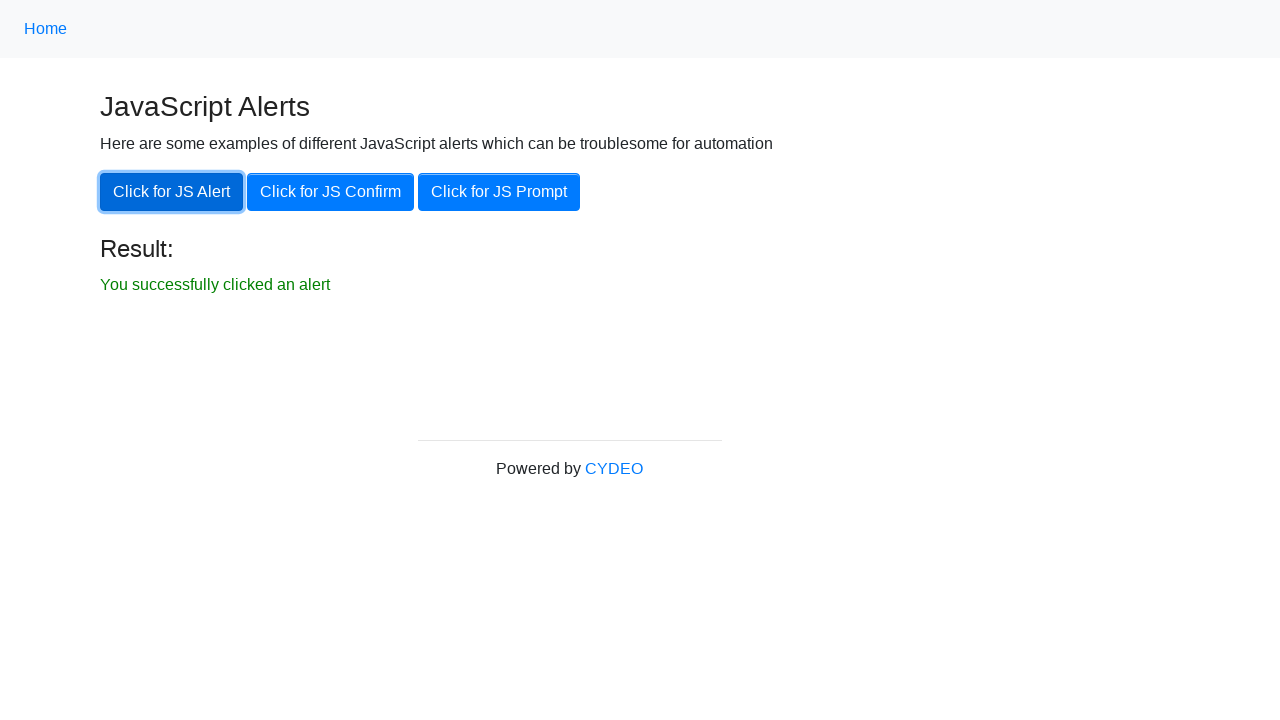

Waited for result text to be displayed
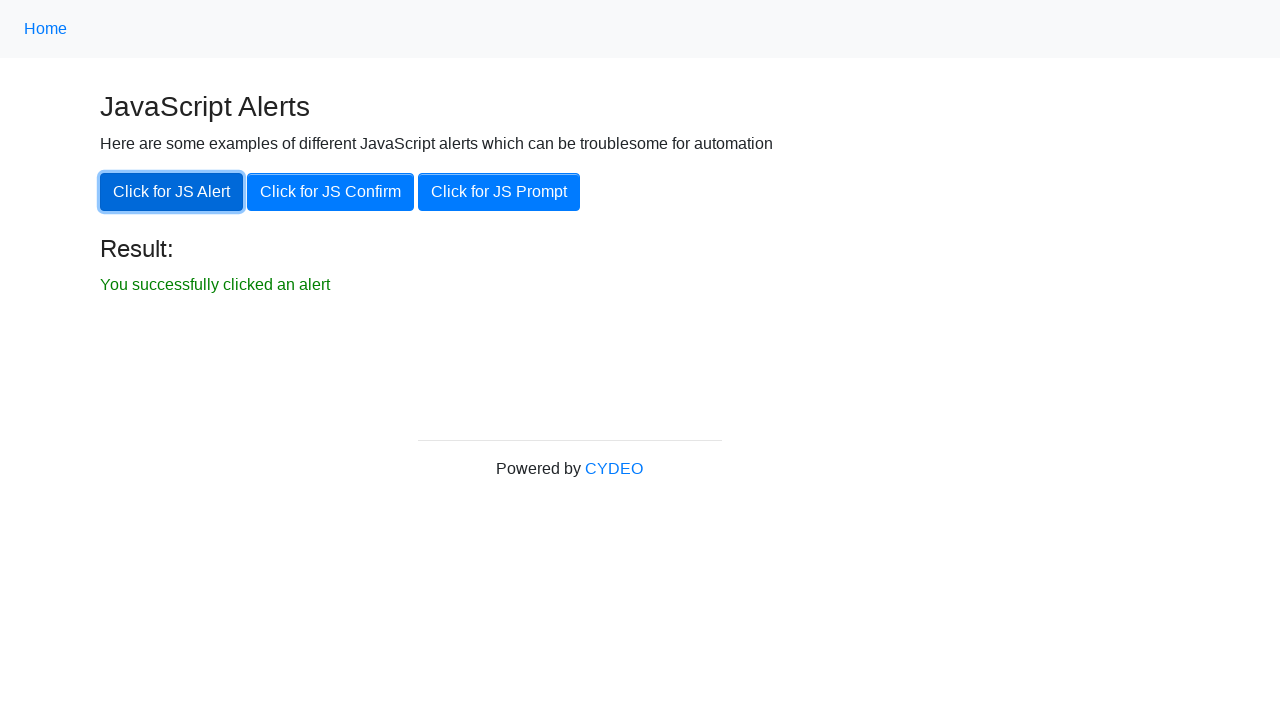

Located the result text element
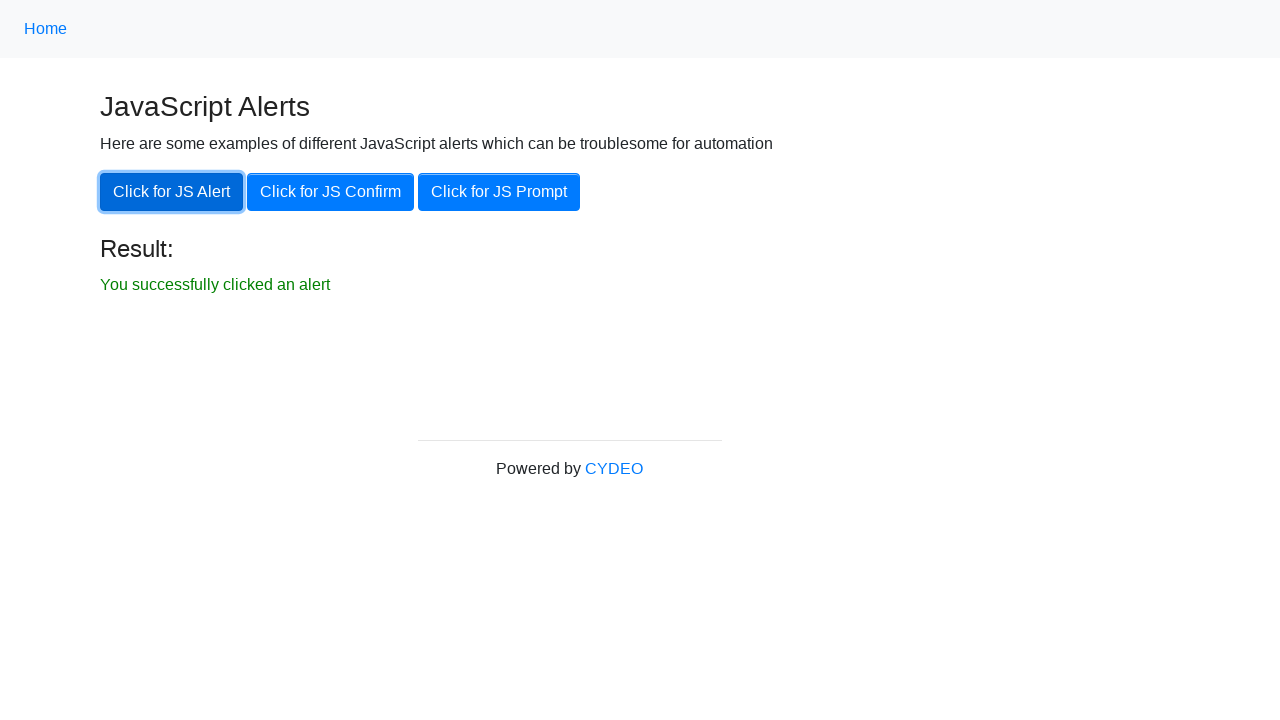

Verified that the success message is visible
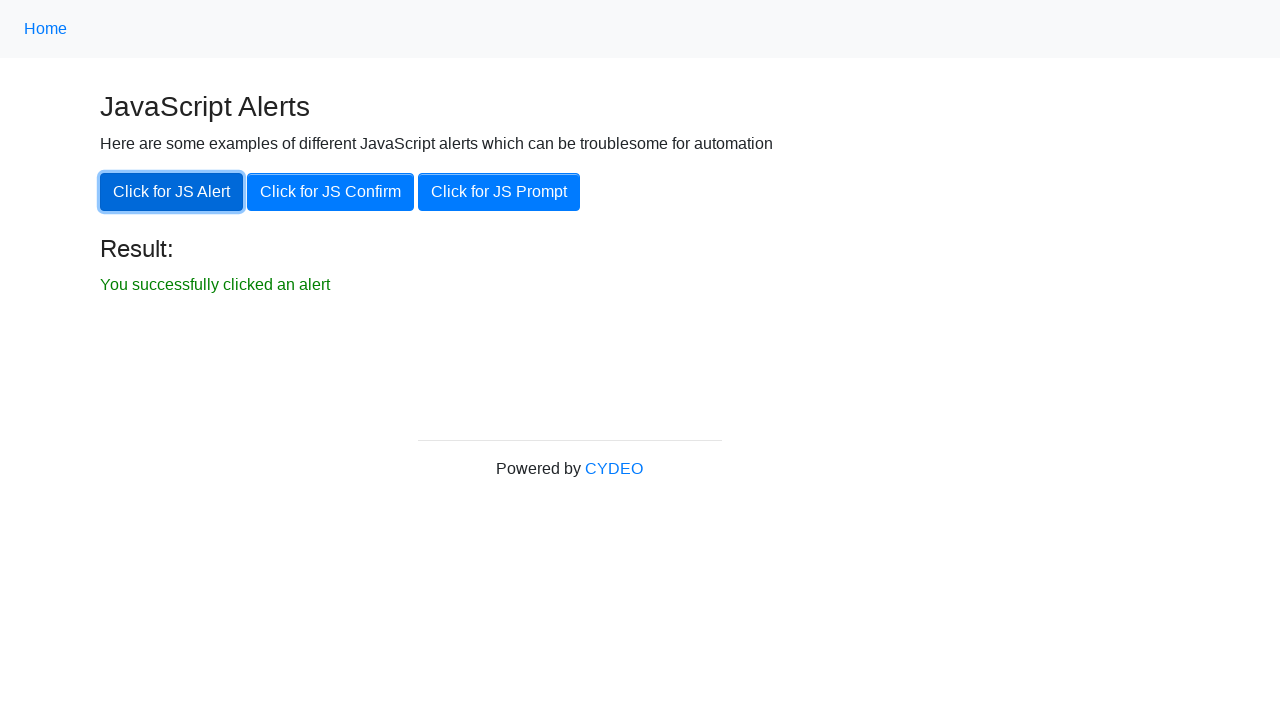

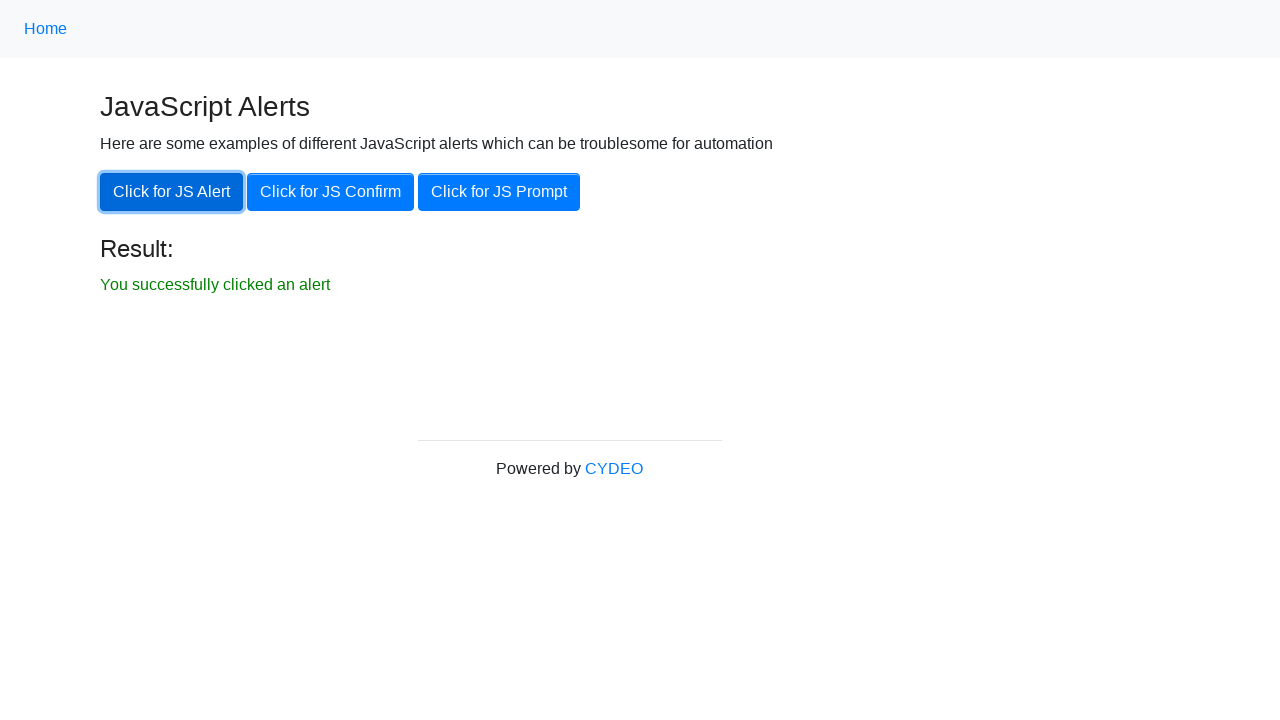